Navigates to SauceDemo site and interacts with the username input field by filling and clearing it

Starting URL: https://www.saucedemo.com

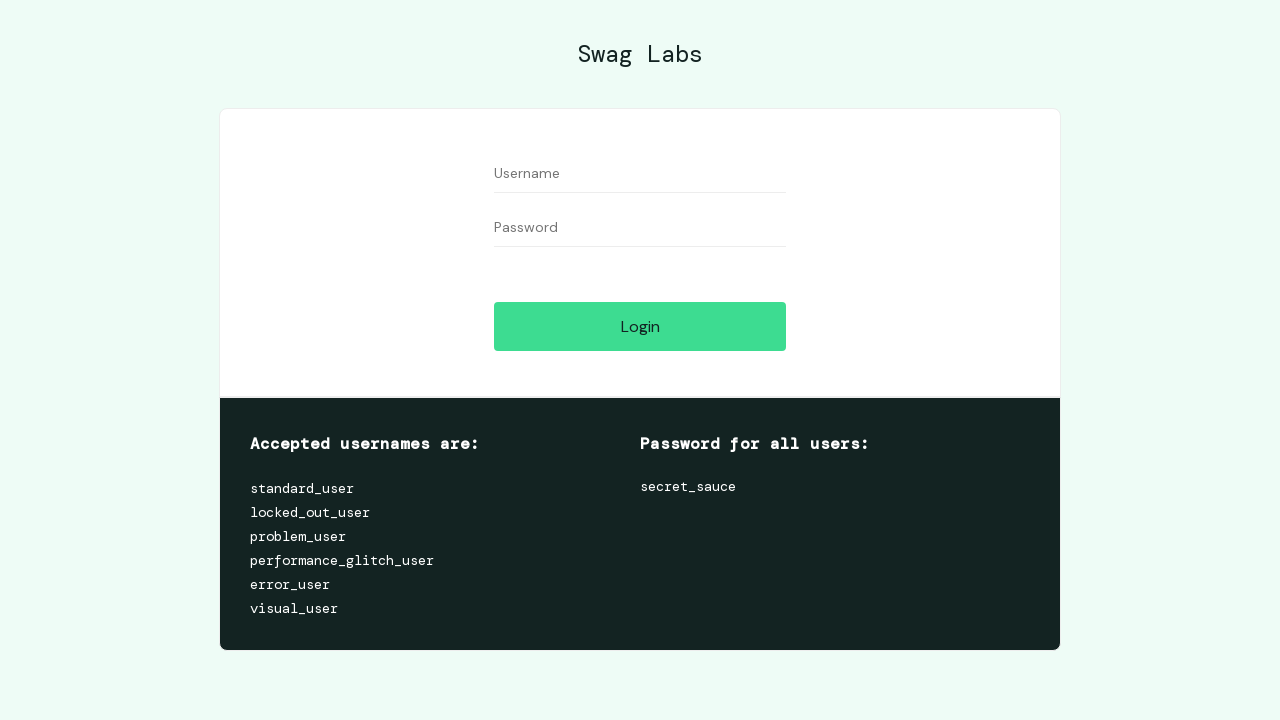

Filled username field with 'abhilashbabu' on #user-name
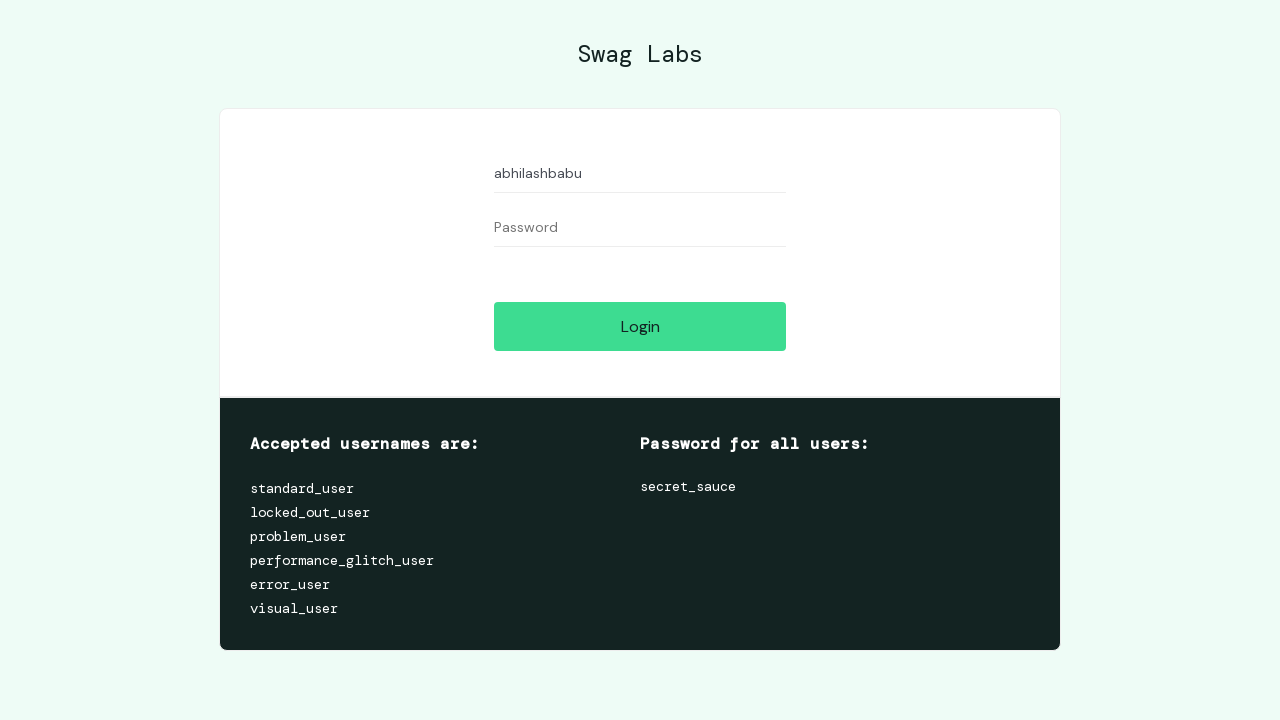

Cleared username field on #user-name
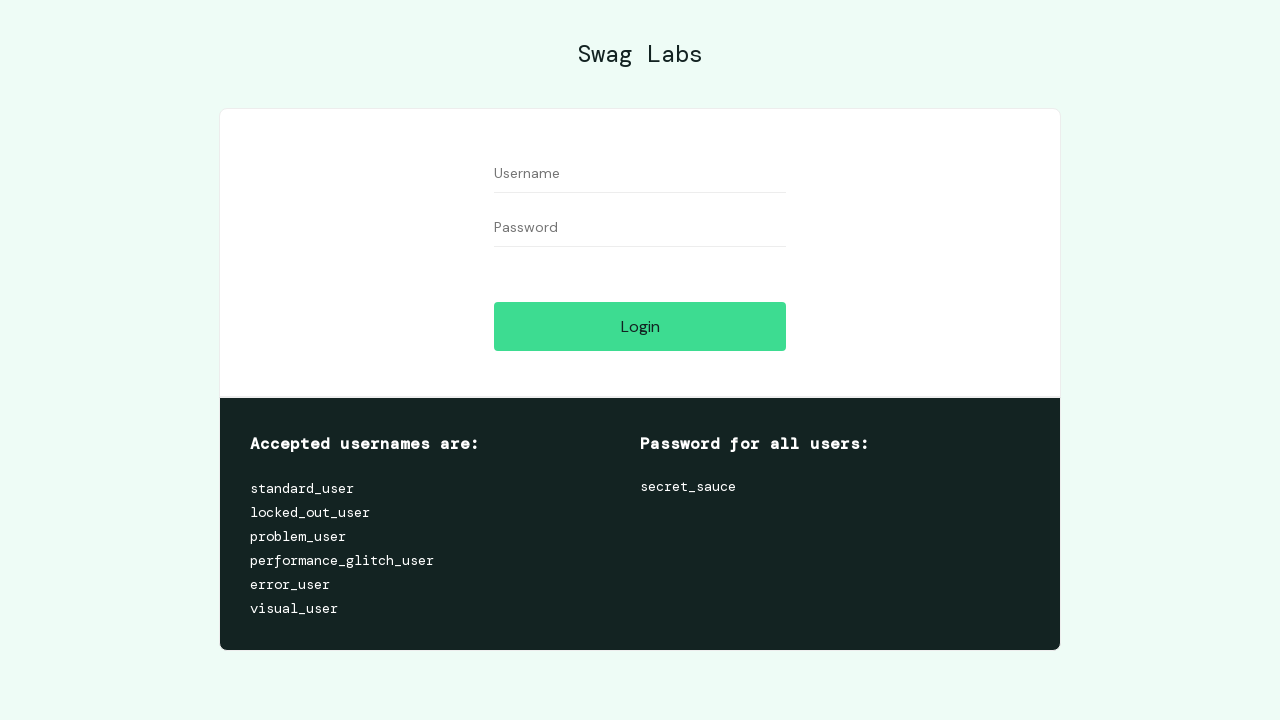

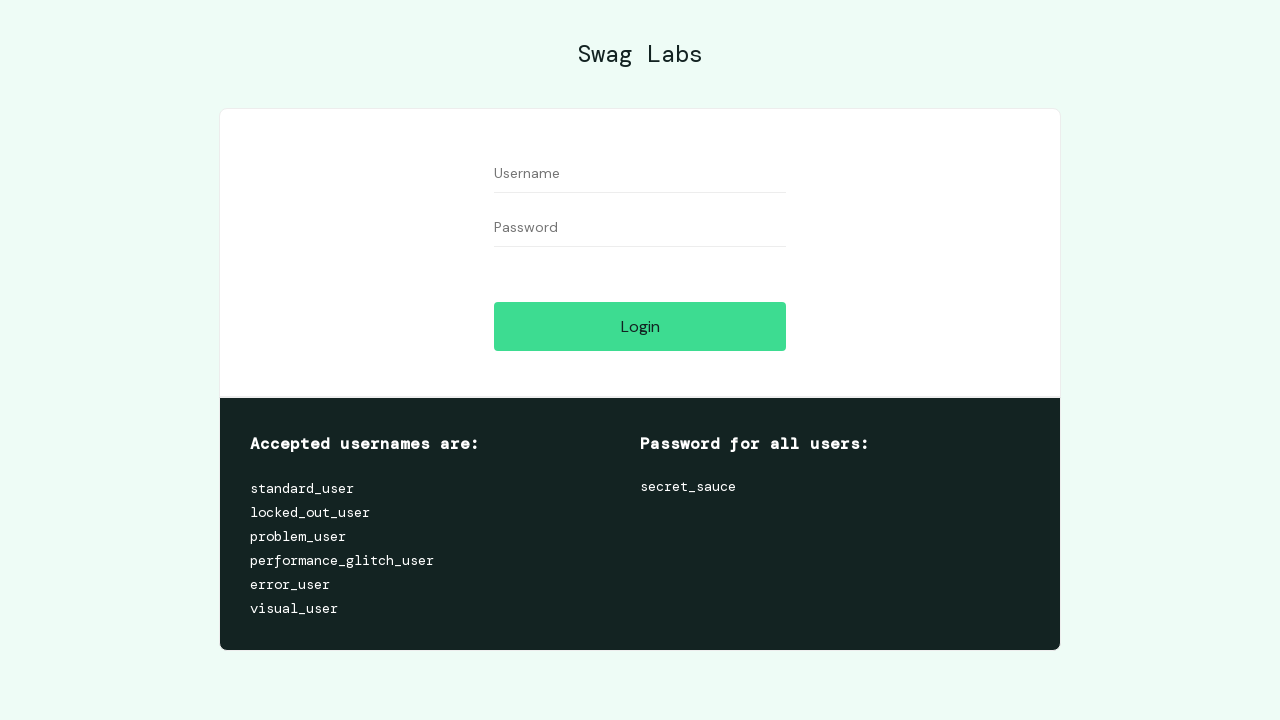